Tests Python.org search functionality by searching for "pycon" and verifying results are displayed

Starting URL: http://www.python.org

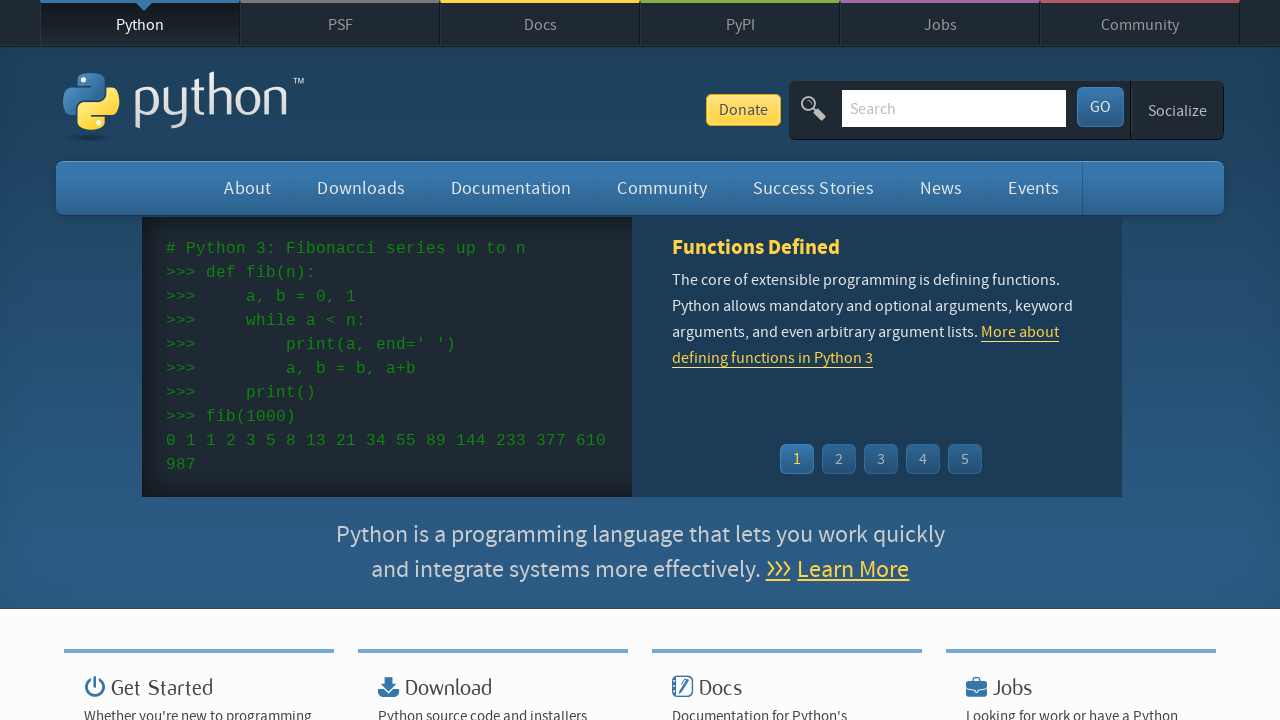

Verified 'Python' is present in page title
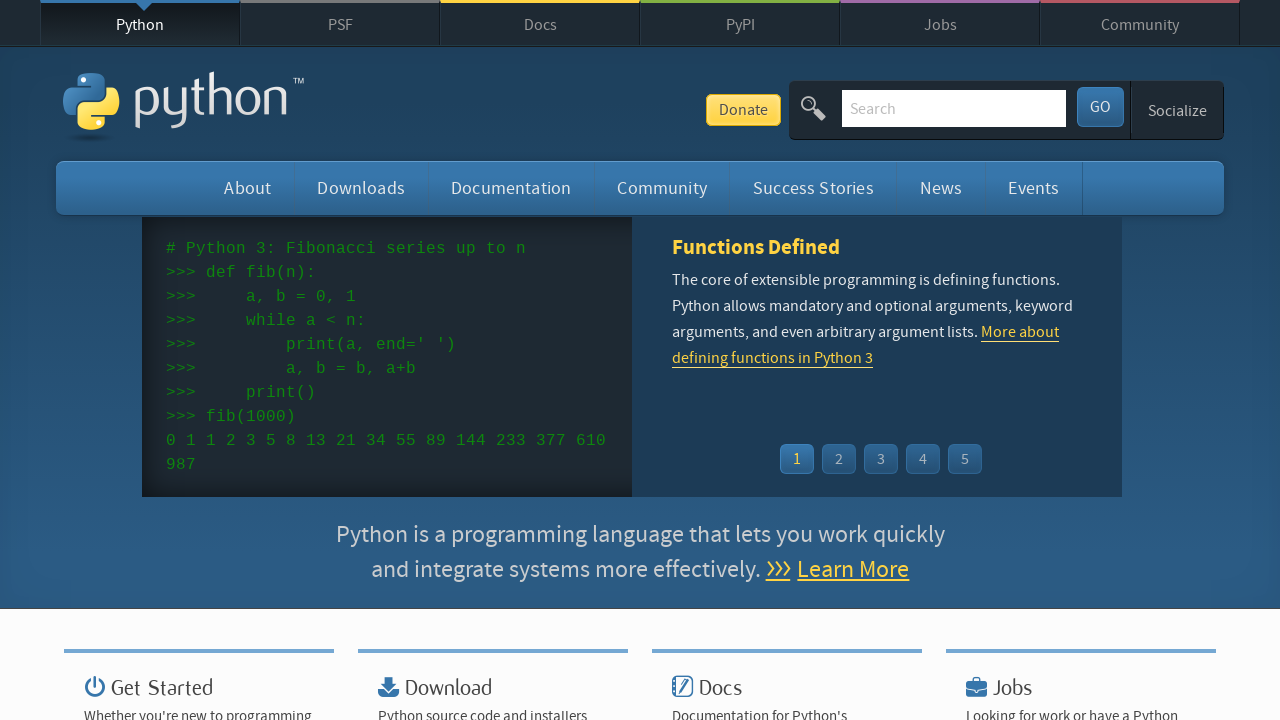

Filled search box with 'pycon' on input[name='q']
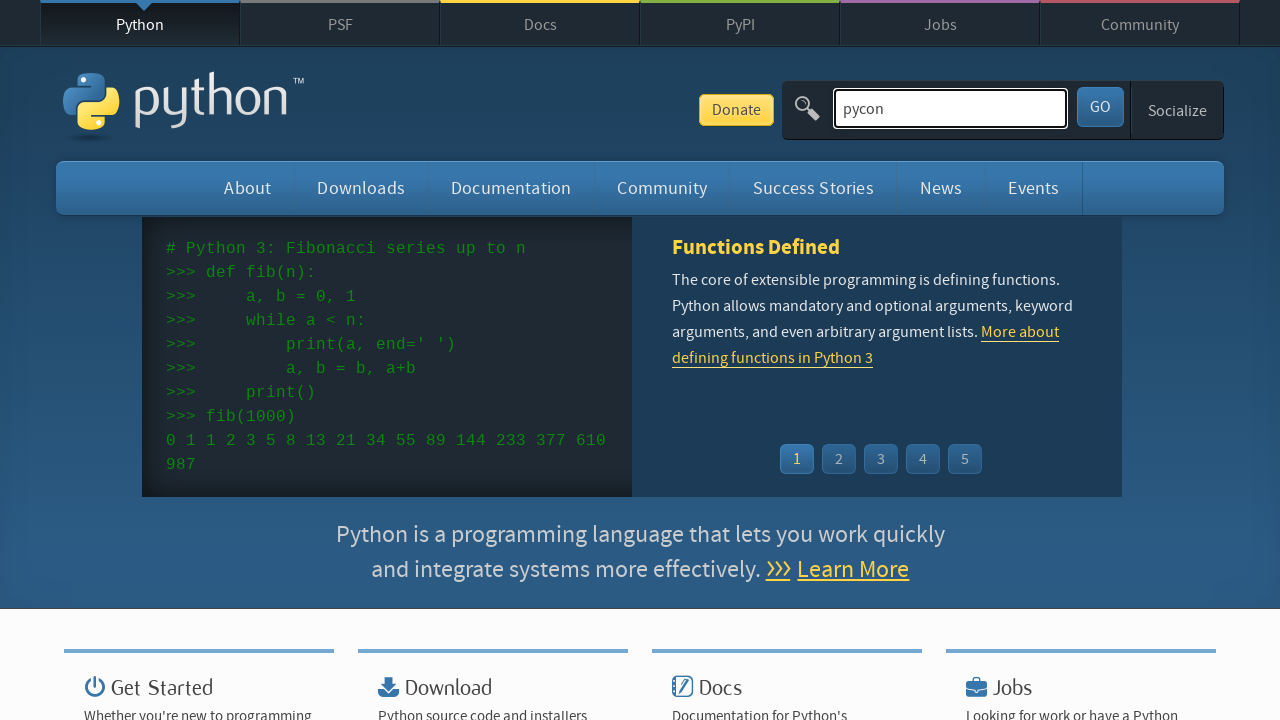

Pressed Enter to submit search for 'pycon' on input[name='q']
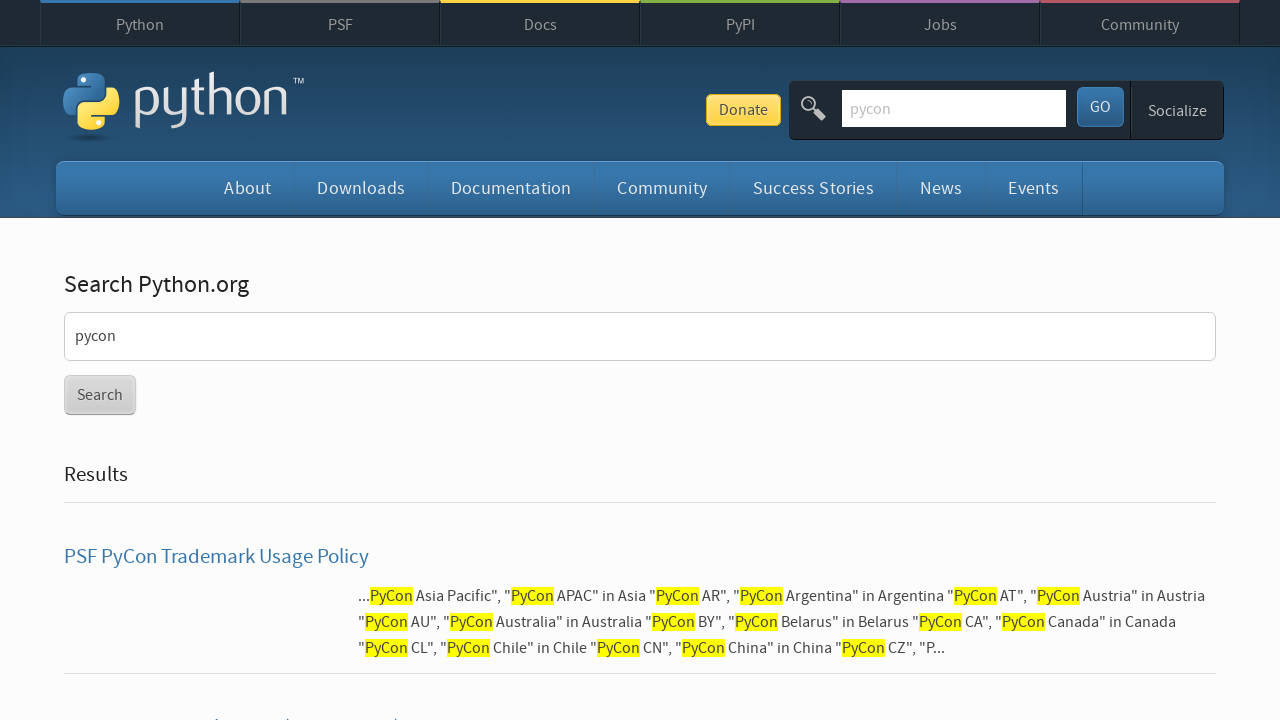

Waited for search results page to load (networkidle)
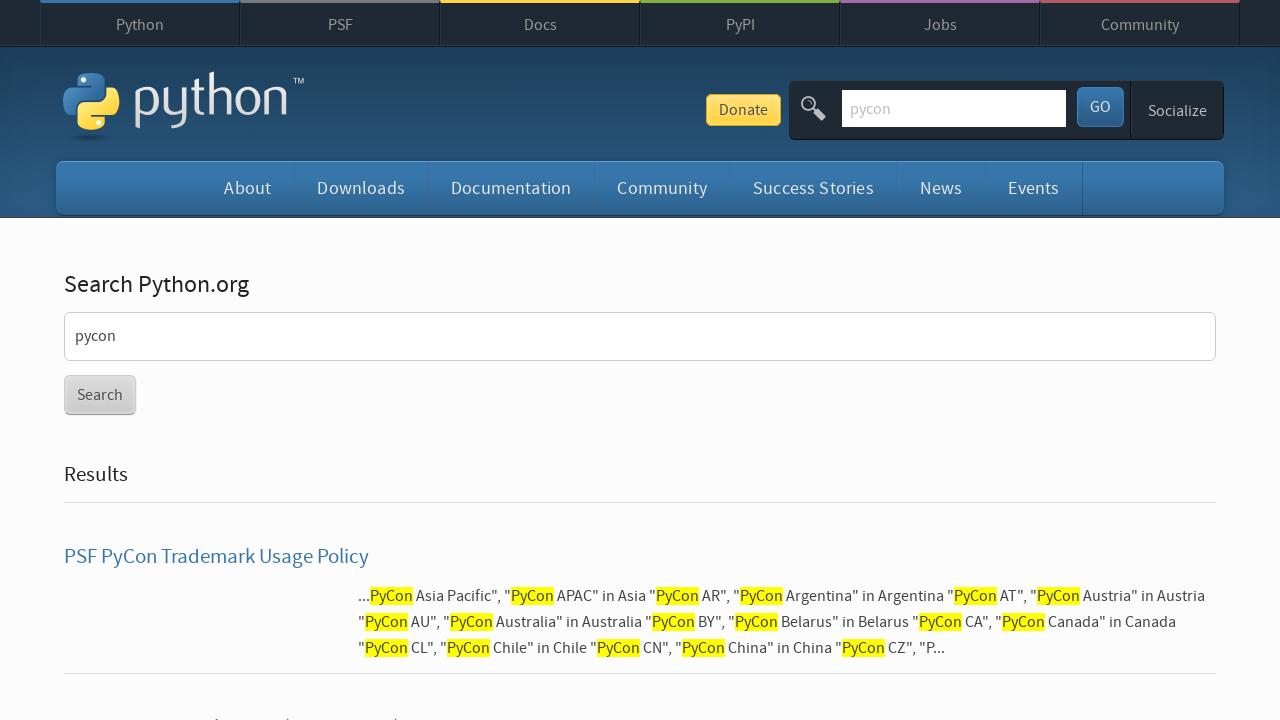

Verified search results are displayed (no 'No results found' message)
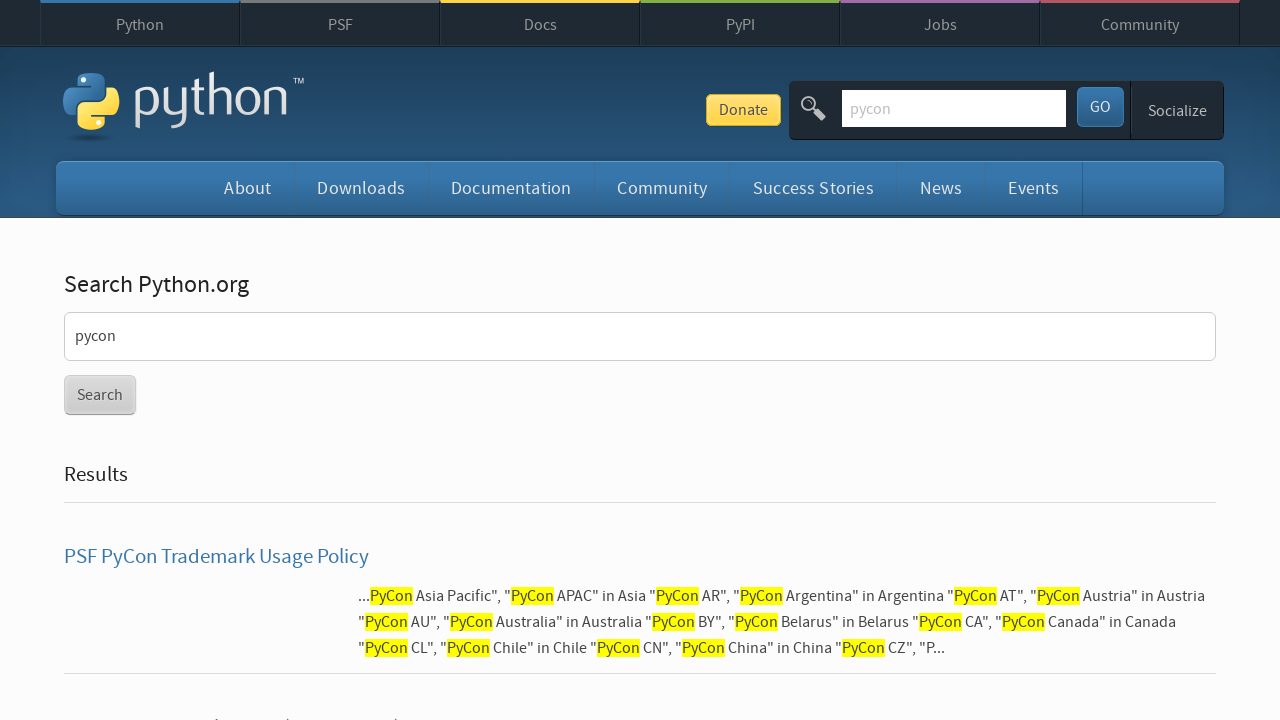

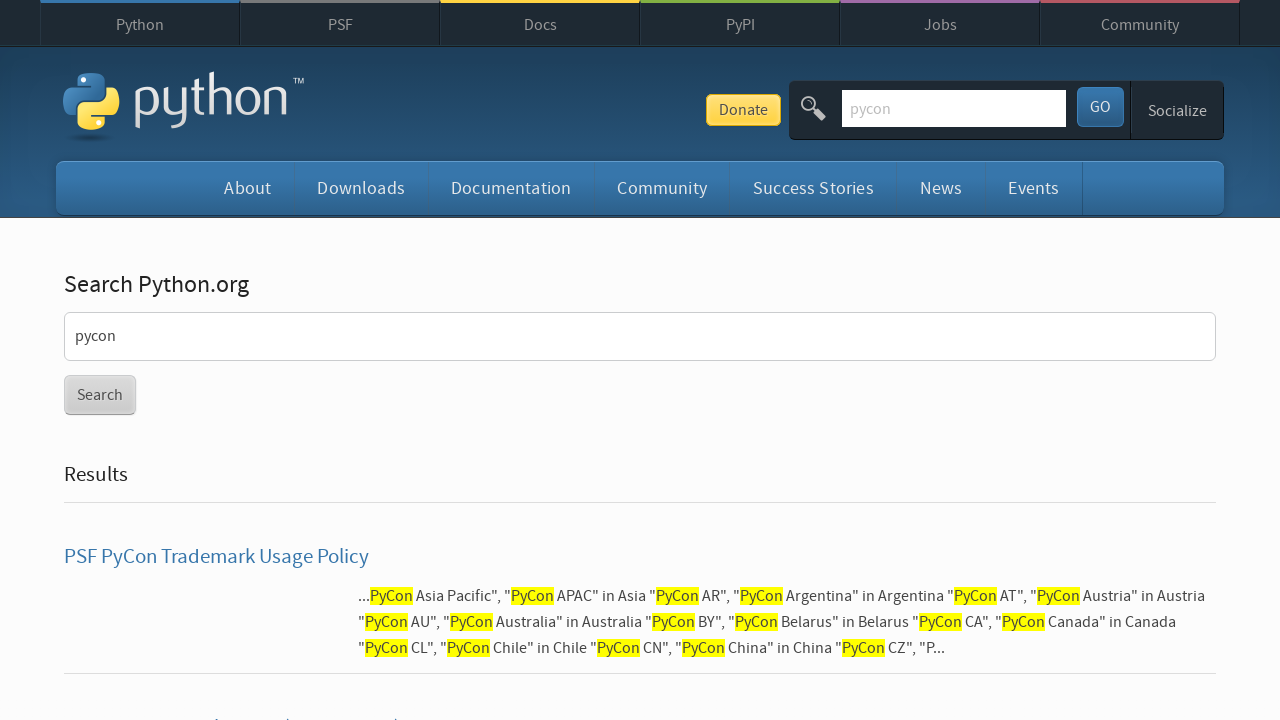